Tests navigation to the Reset page by clicking the Reset link and verifies the URL changes correctly.

Starting URL: https://cs1632.appspot.com/

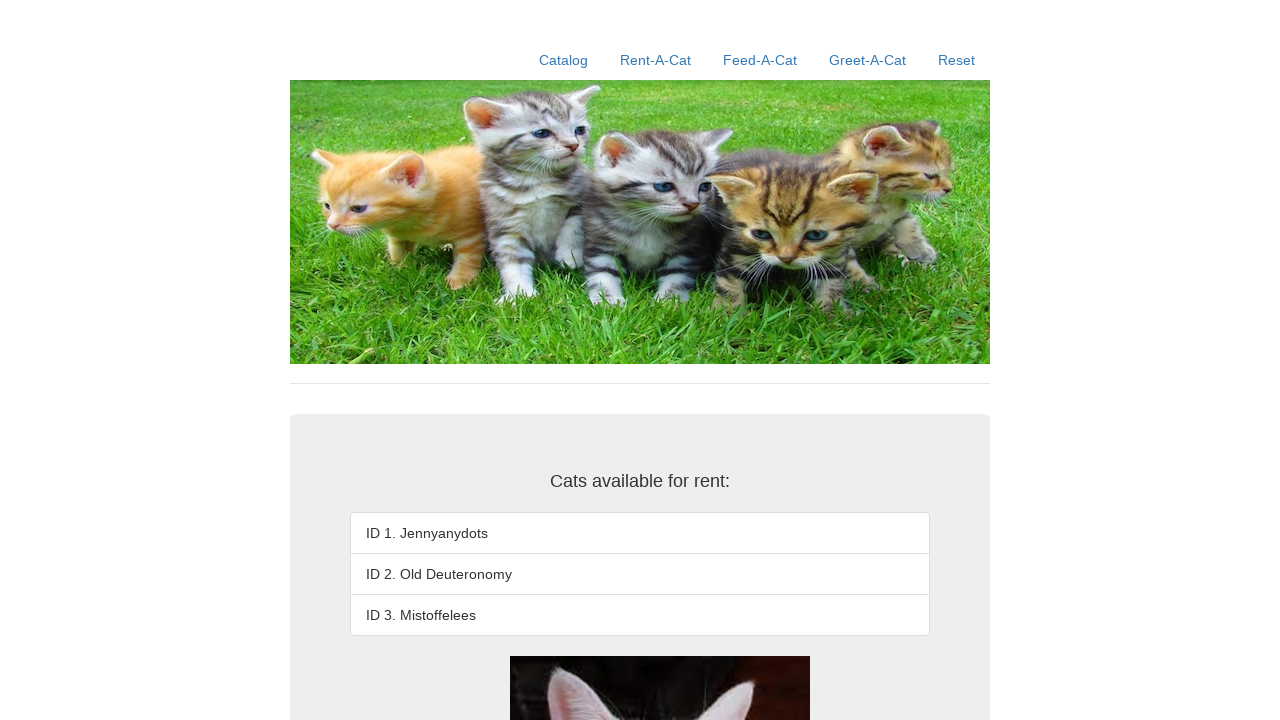

Clicked Reset link at (956, 60) on a:text('Reset')
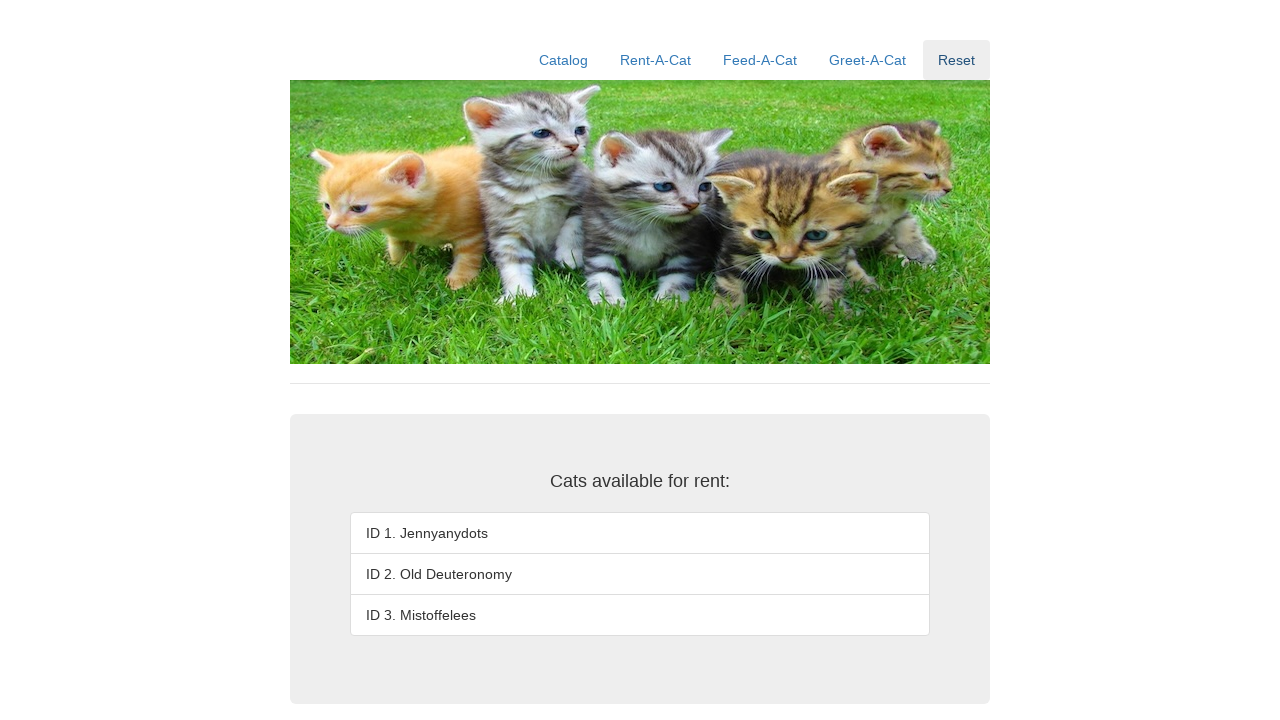

Verified navigation to Reset page at https://cs1632.appspot.com/reset
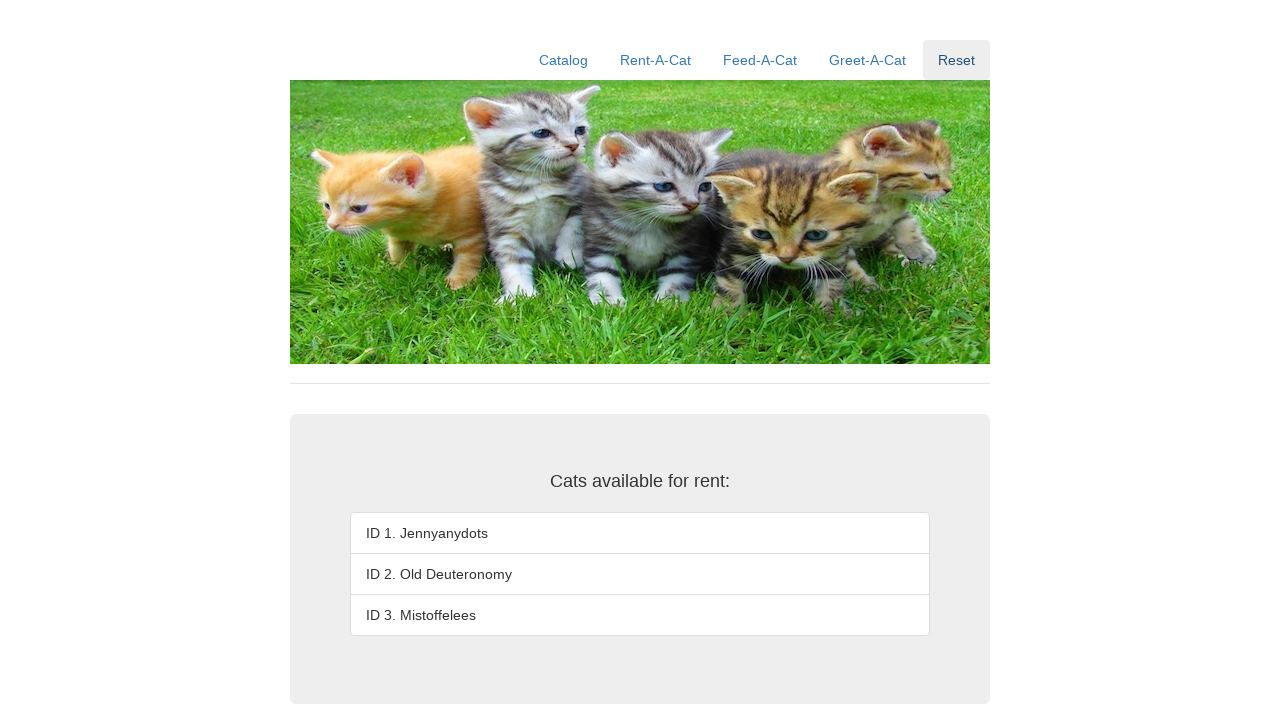

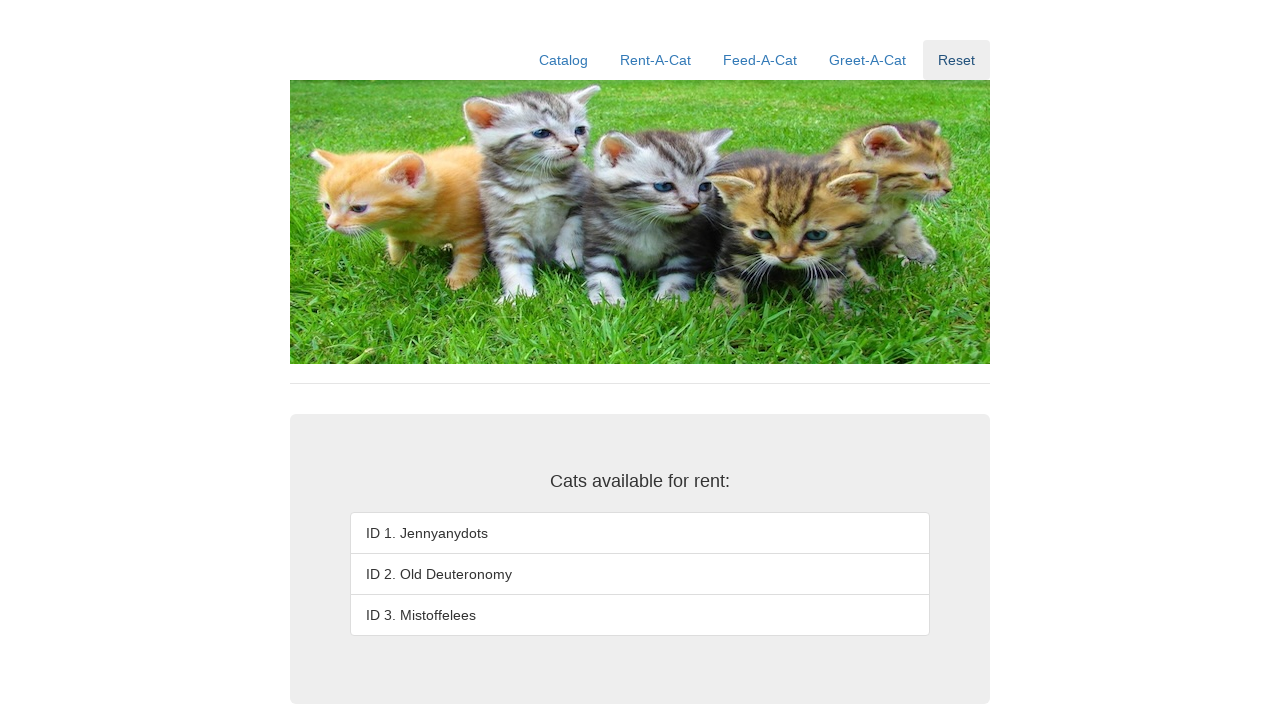